Verifies that the contact page opens correctly by clicking the Contact link and checking for the Contact Email label

Starting URL: https://www.demoblaze.com/

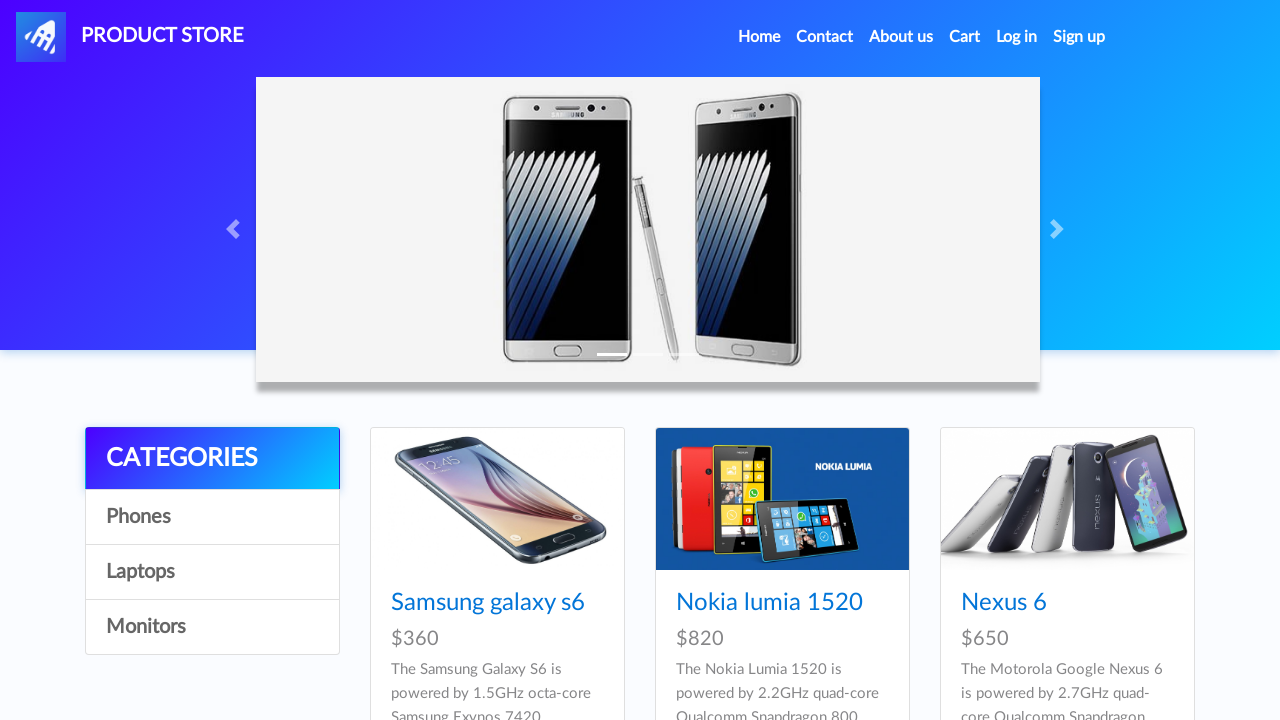

Waited for page to load with networkidle state
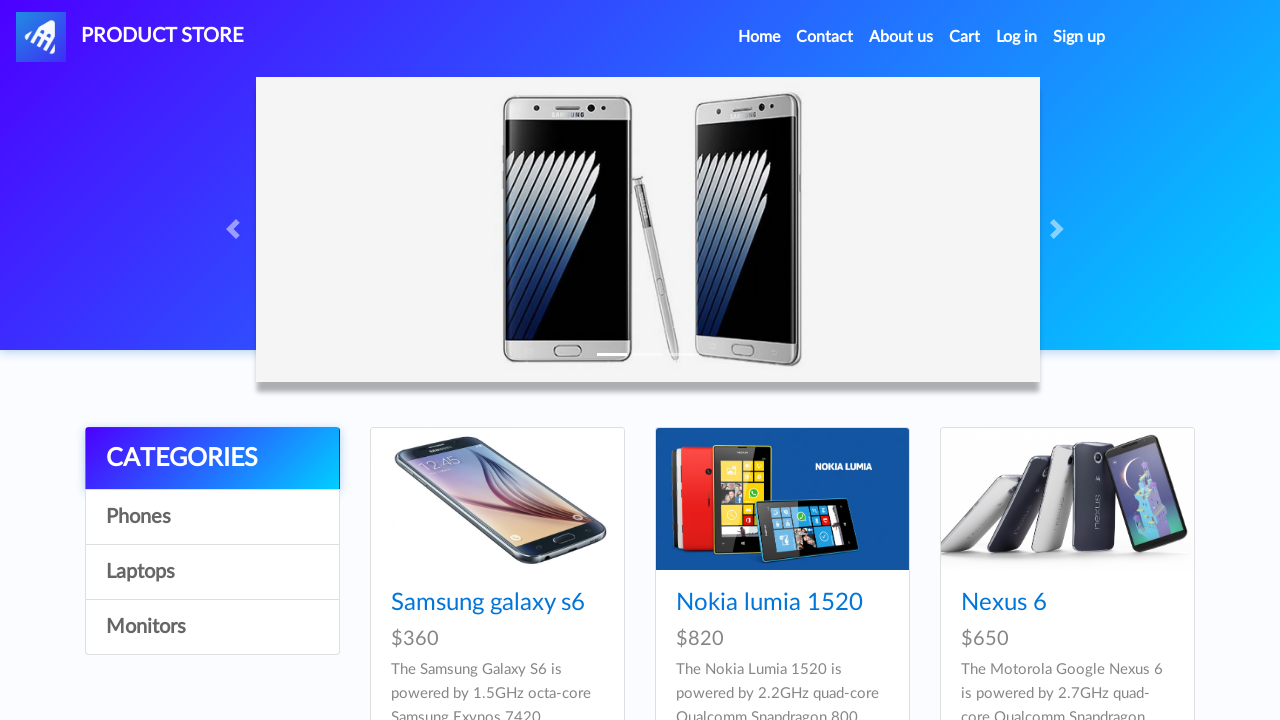

Clicked on Contact link in navigation at (825, 37) on a.nav-link >> internal:has-text="Contact"i
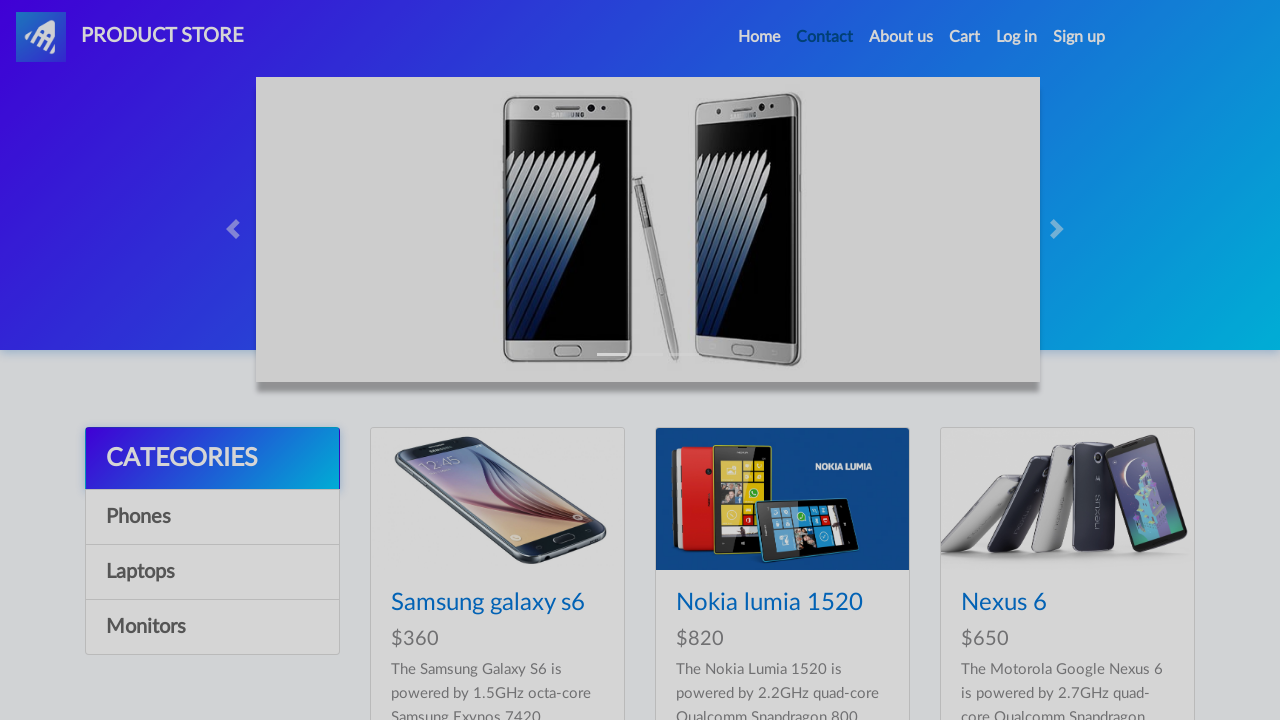

Contact form label appeared on the page
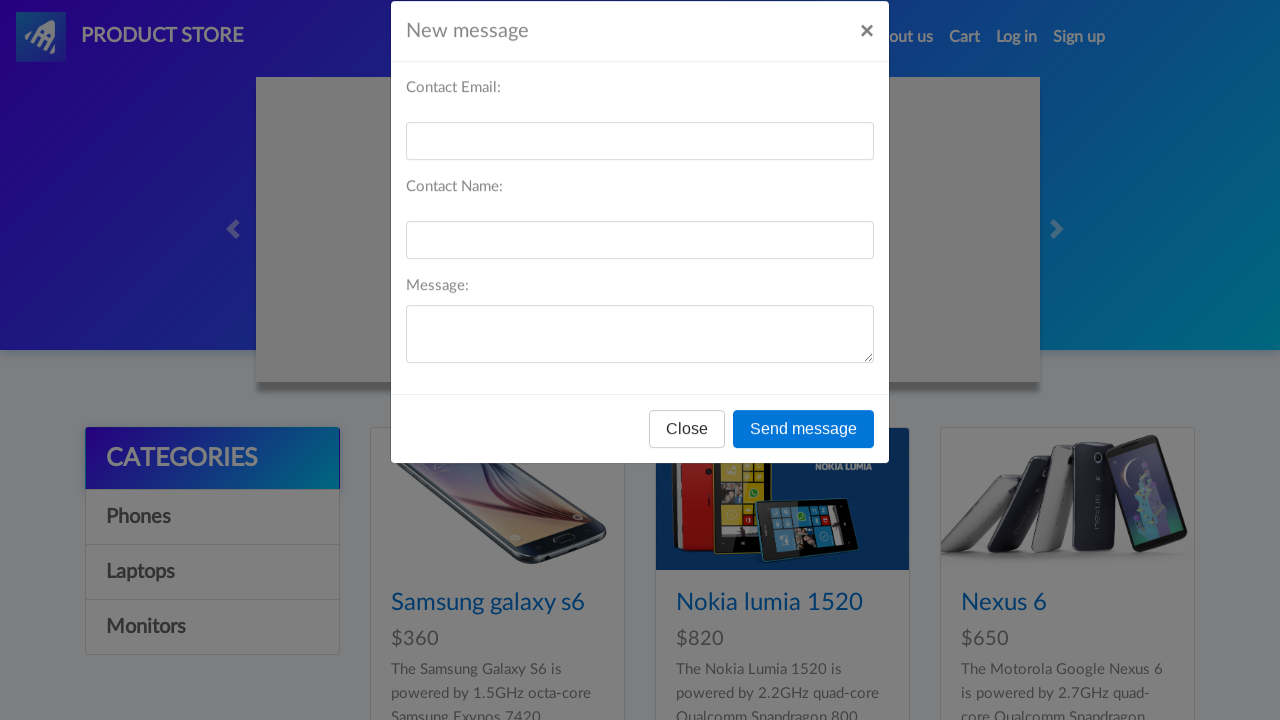

Verified Contact Email label is visible
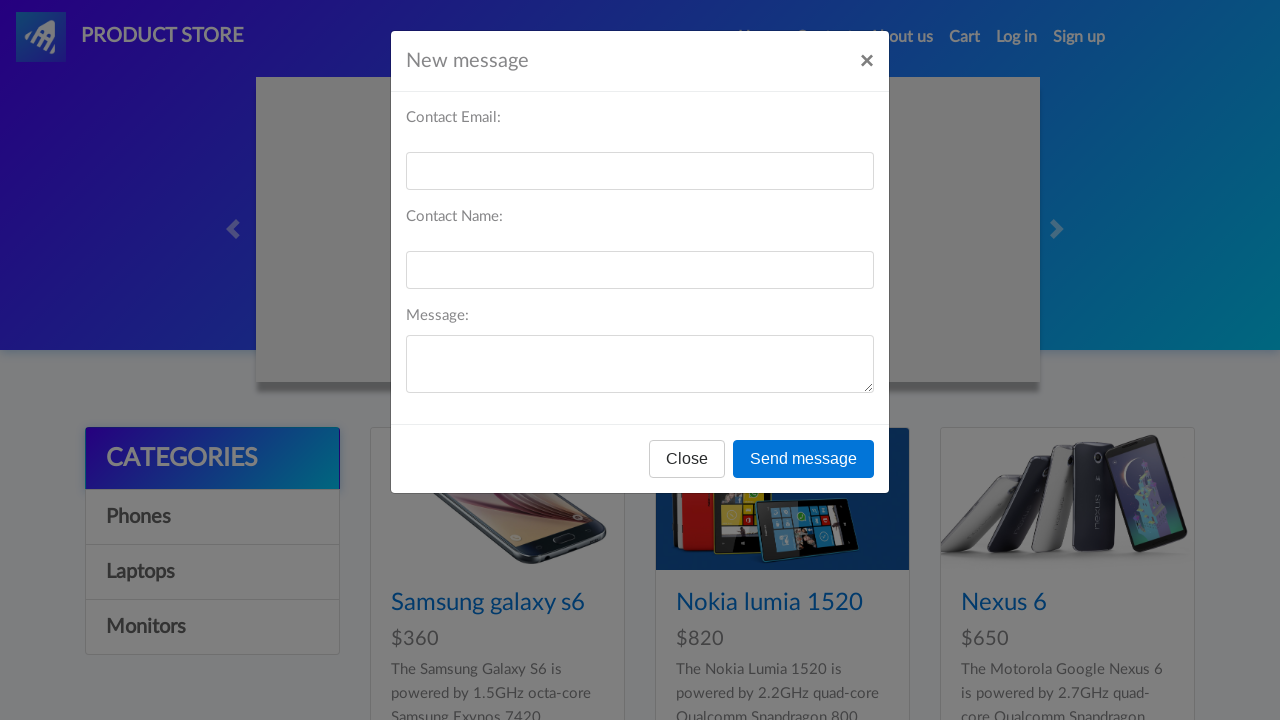

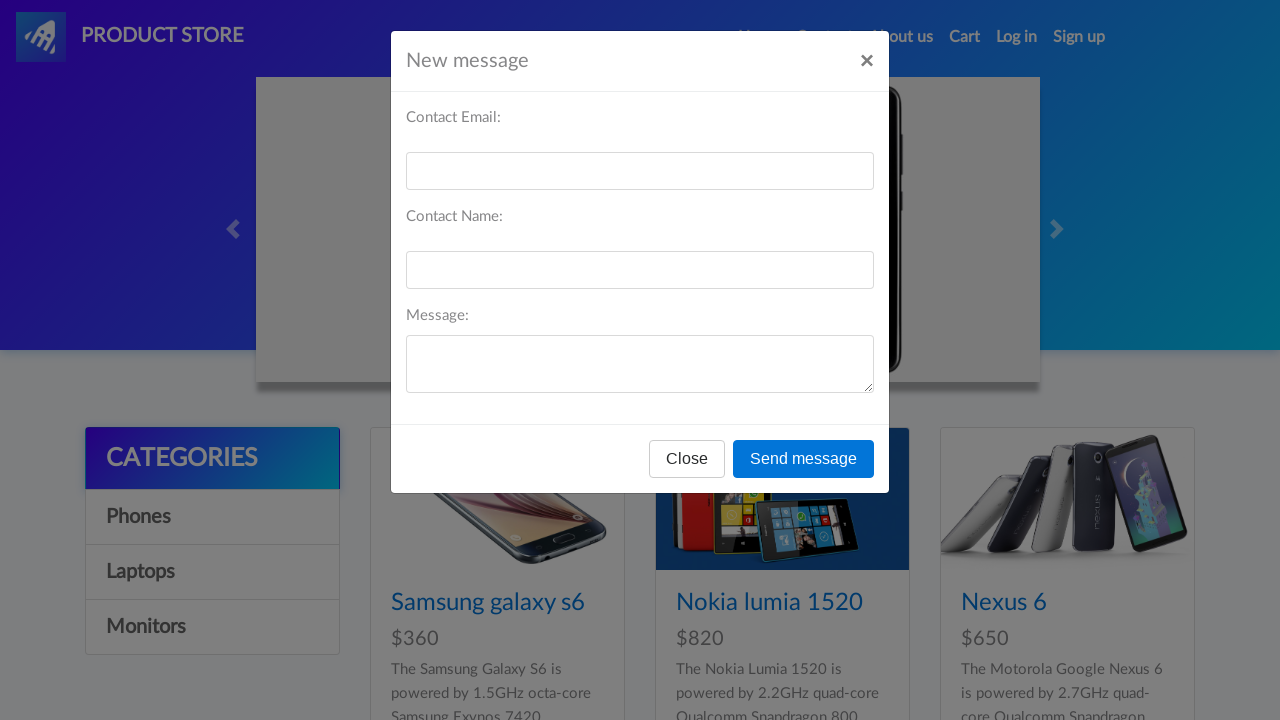